Tests loading images page by waiting for a specific image element (#landscape) to appear, then retrieves the src attribute from another image element (#award) to verify images are properly loaded.

Starting URL: https://bonigarcia.dev/selenium-webdriver-java/loading-images.html

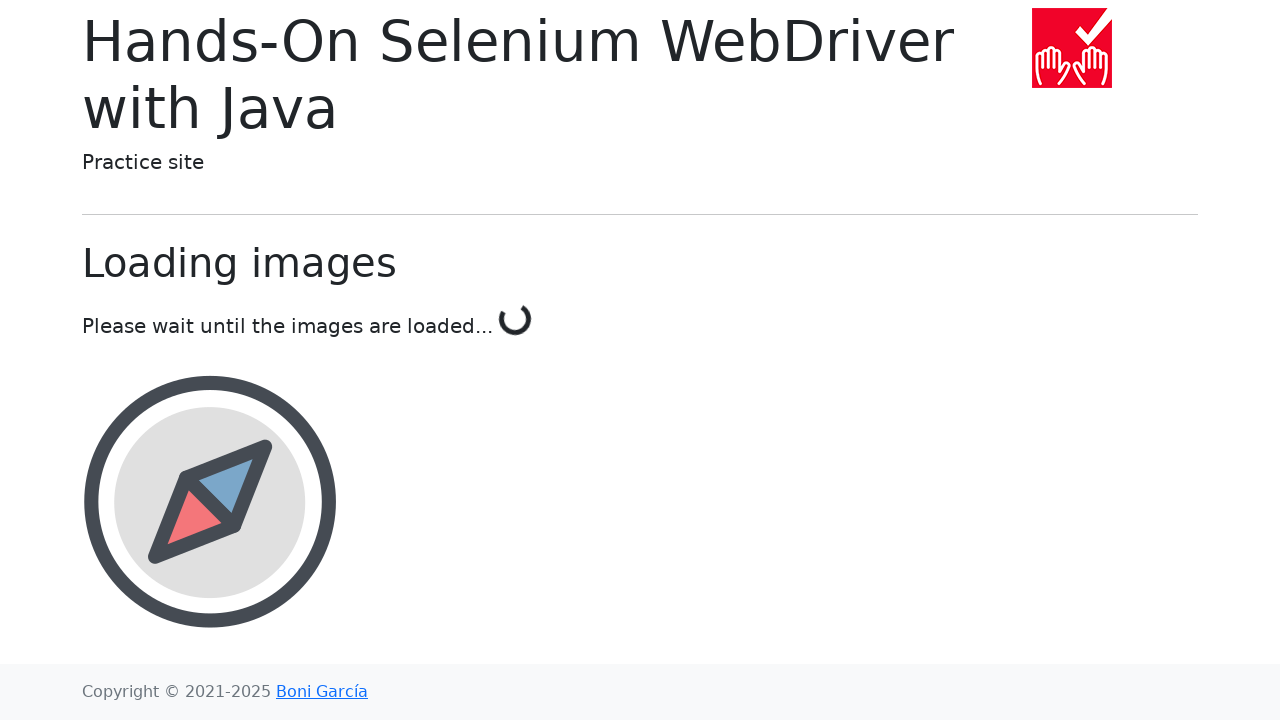

Waited for landscape image (#landscape) to appear on loading images page
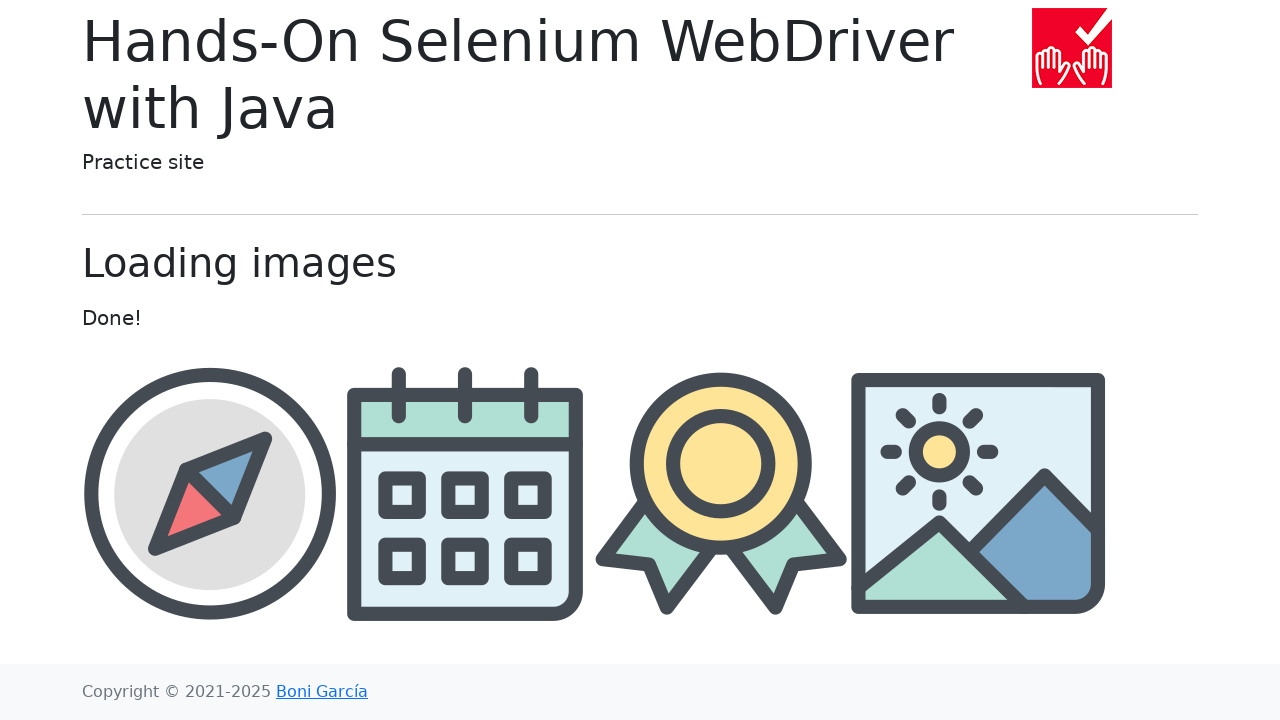

Retrieved src attribute from award image (#award)
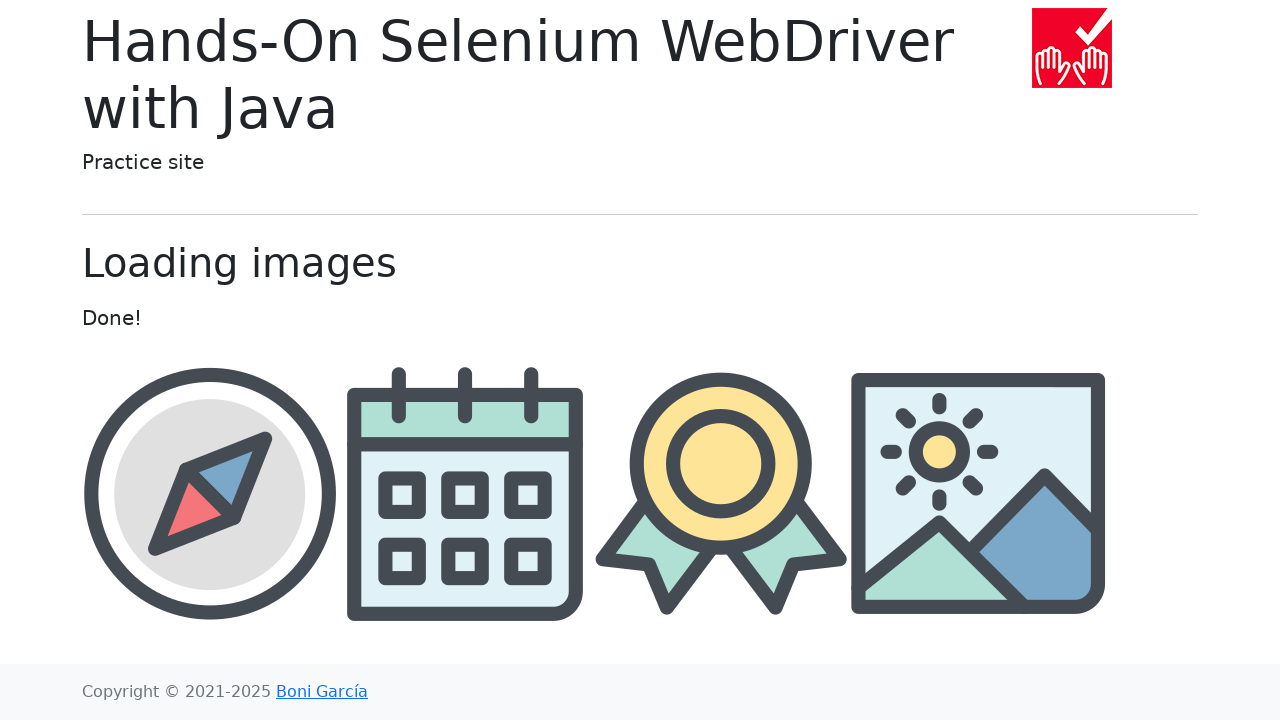

Verified that award image src attribute is not None
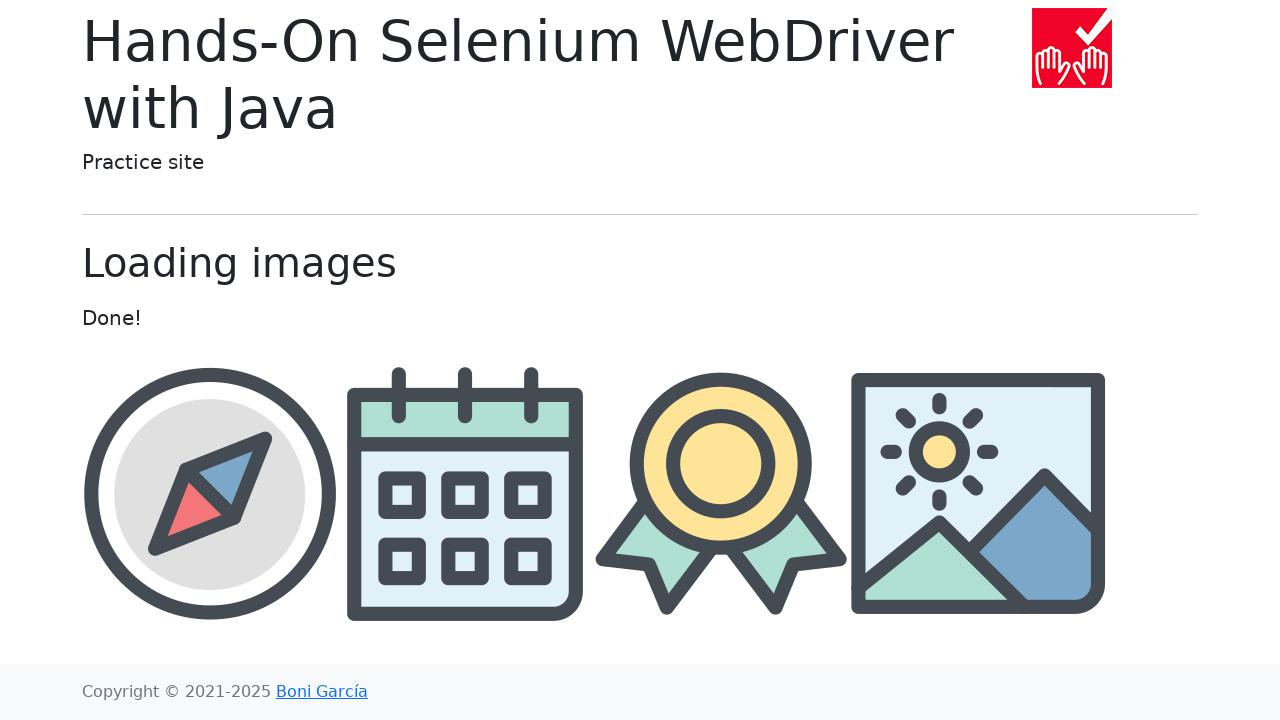

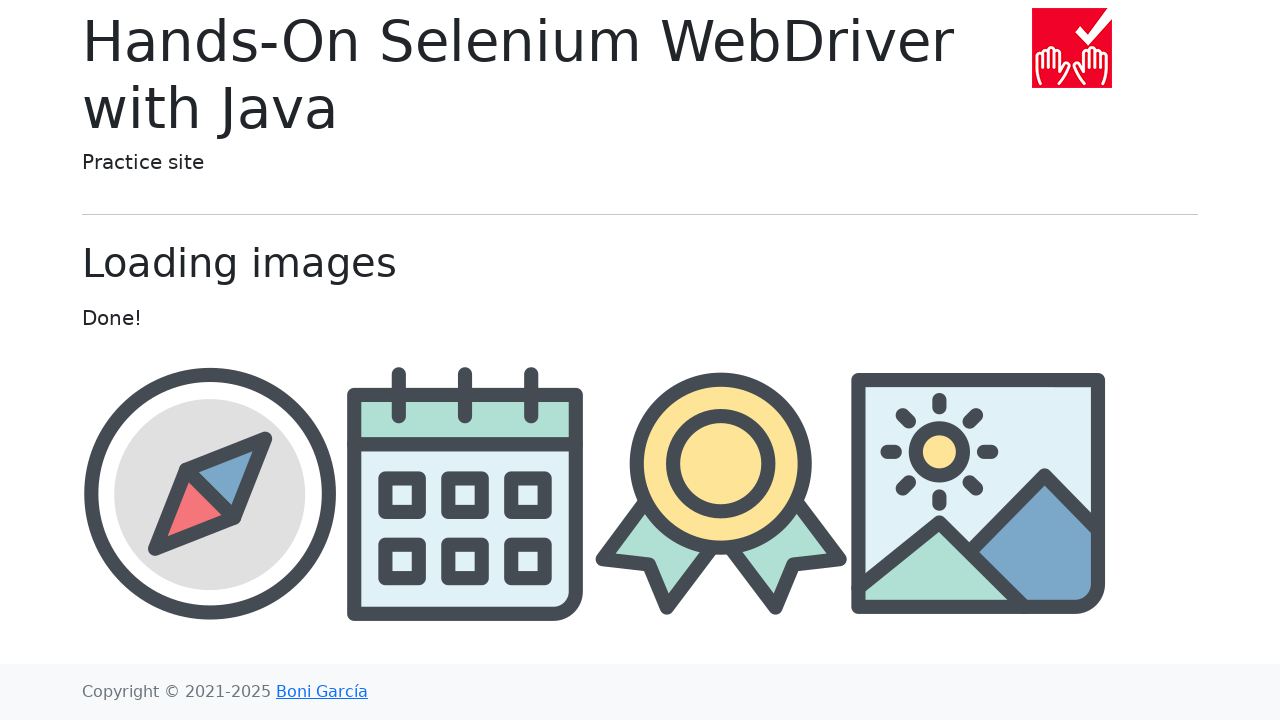